Tests iFrame functionality by clicking the iFrame link, switching to the TinyMCE editor iframe, and verifying the default content inside the editor.

Starting URL: https://the-internet.herokuapp.com/frames

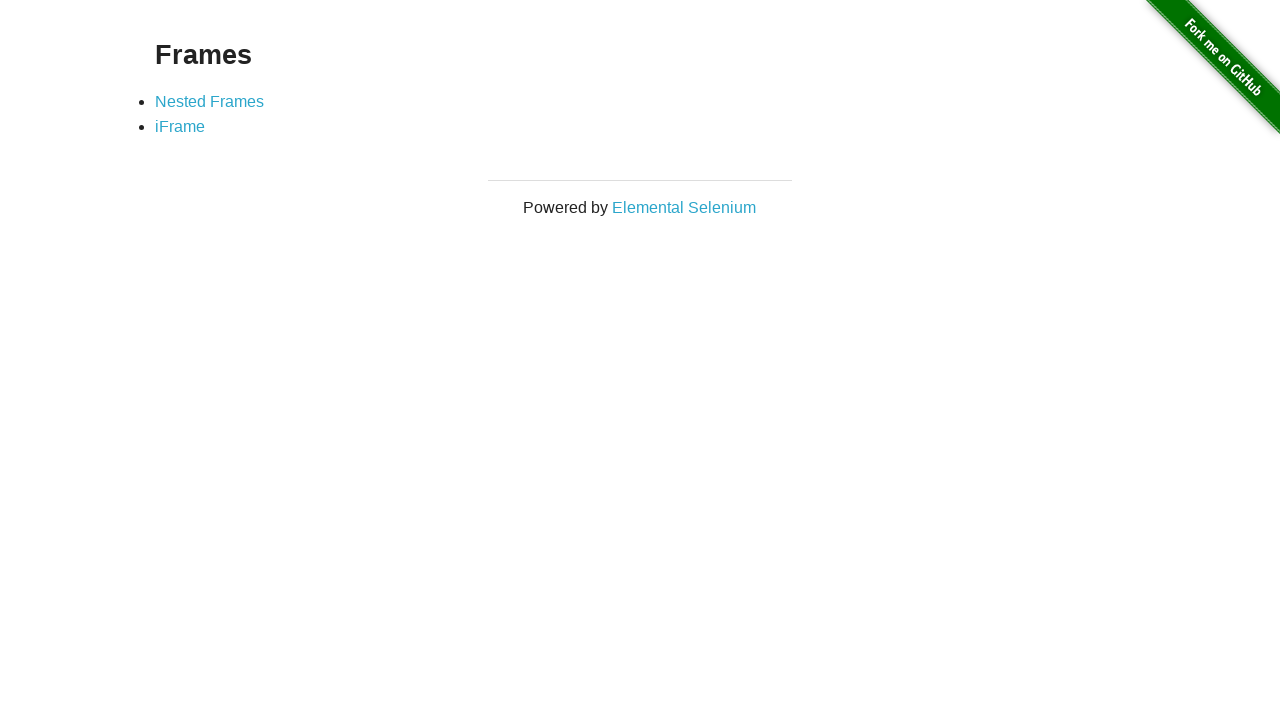

Clicked on the iFrame link at (180, 127) on a:text('iFrame')
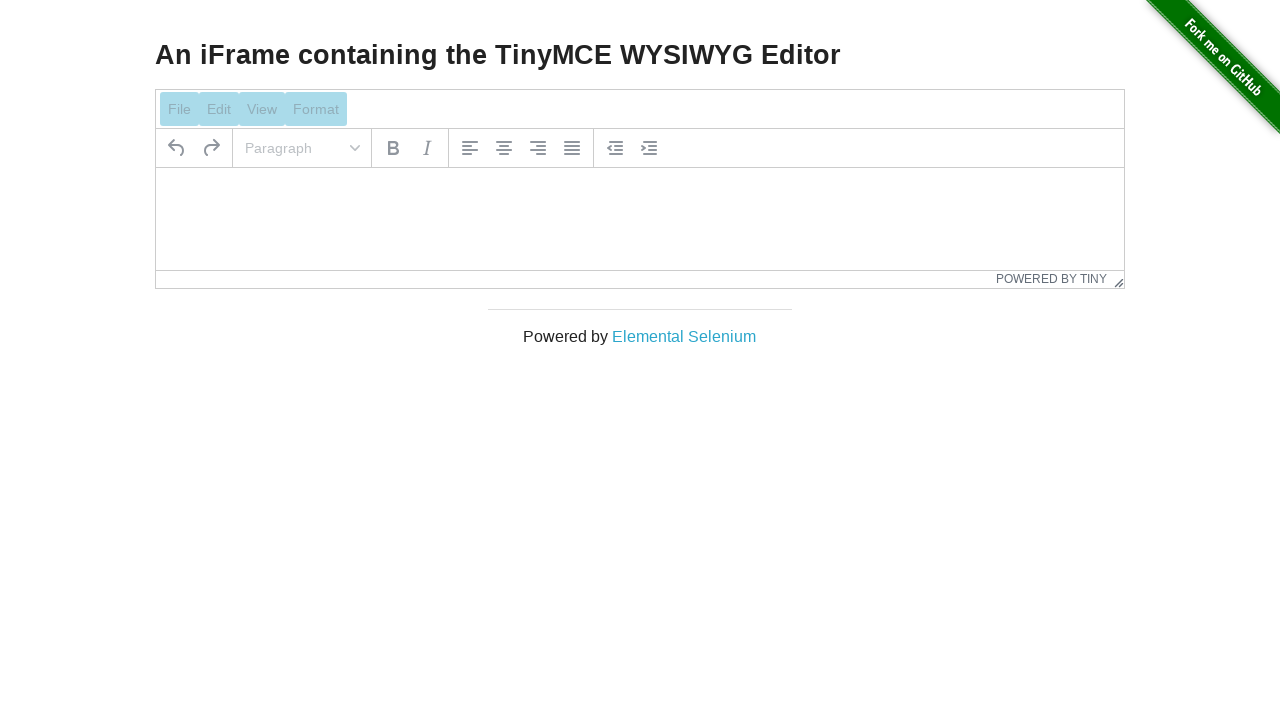

TinyMCE editor iframe loaded
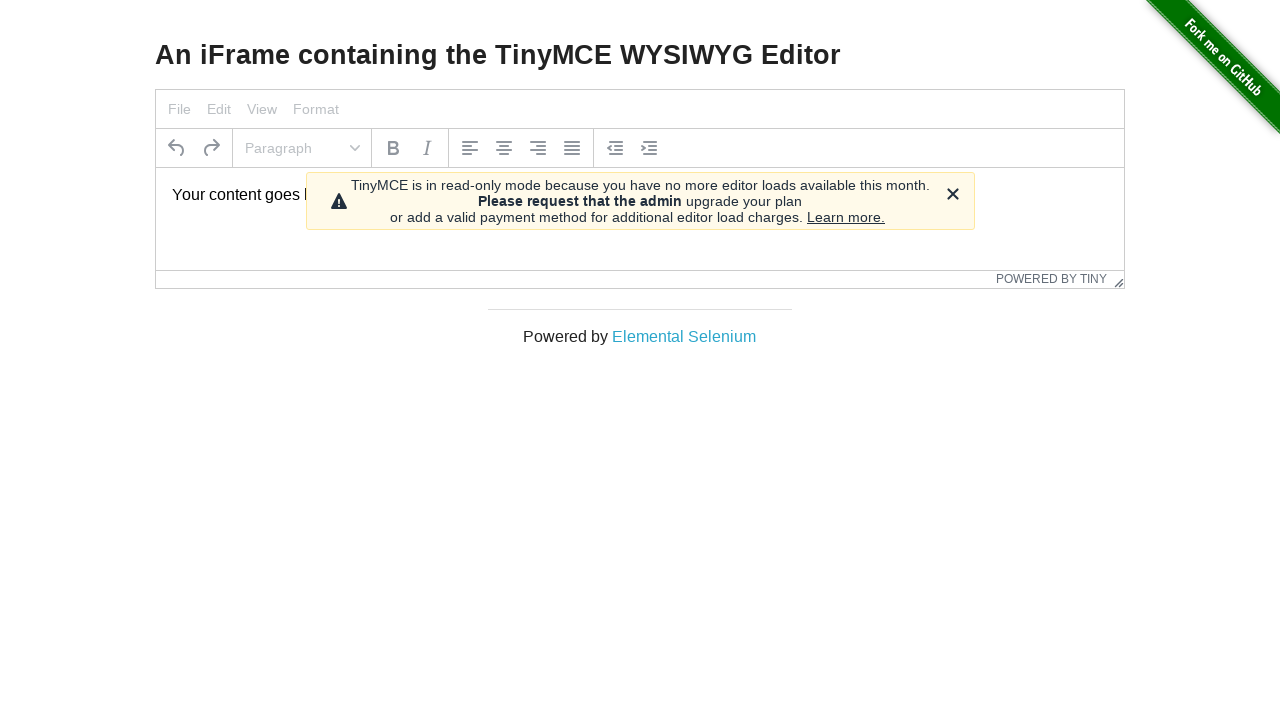

Switched to TinyMCE editor iframe
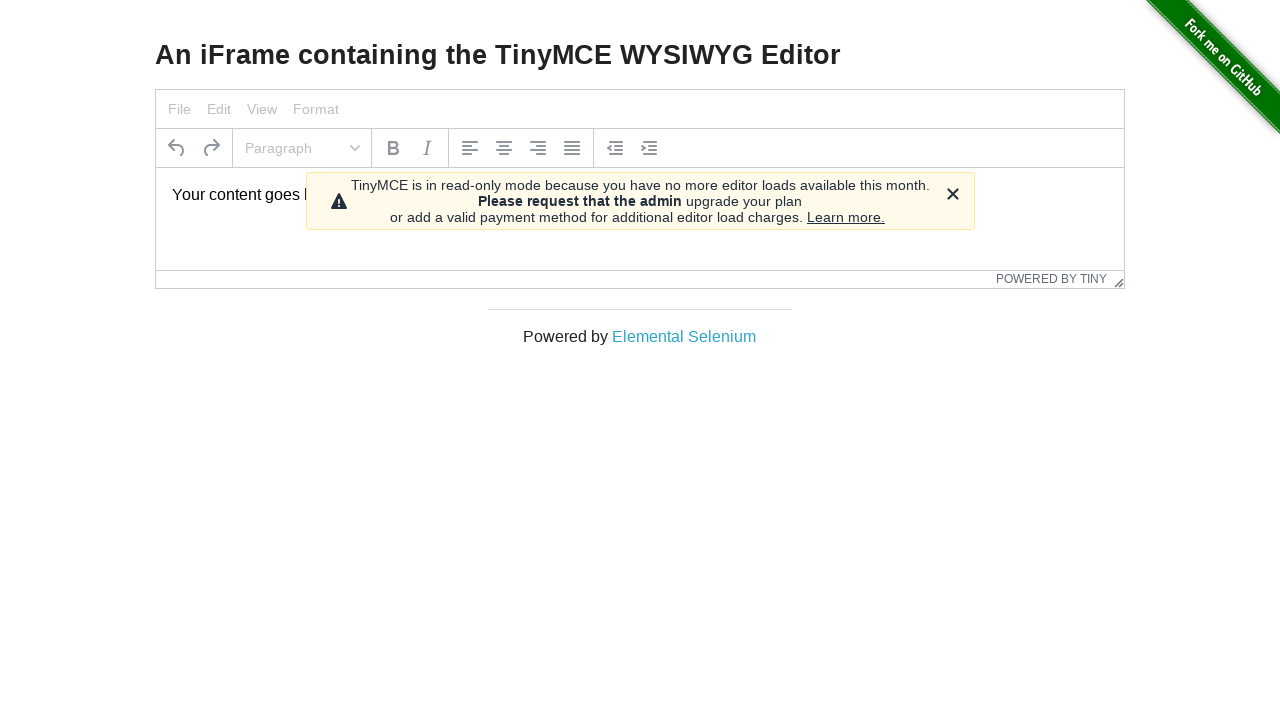

Located the tinymce content element
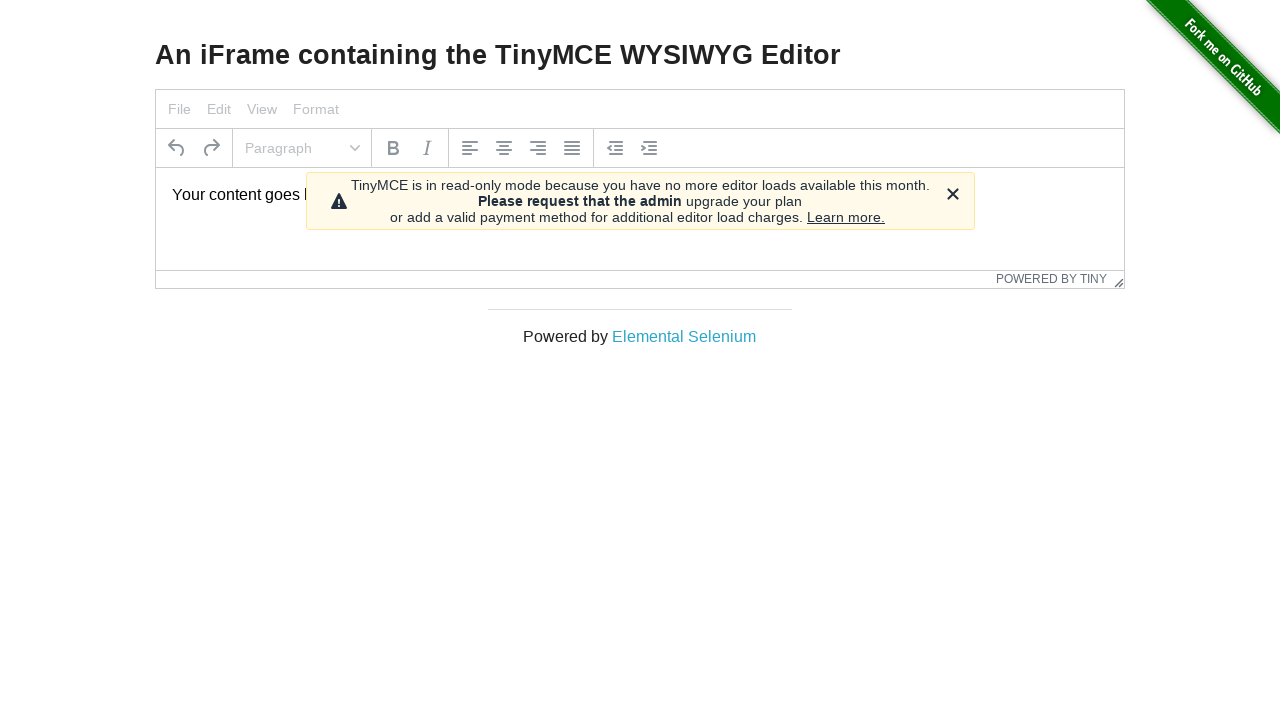

TinyMCE content element is ready
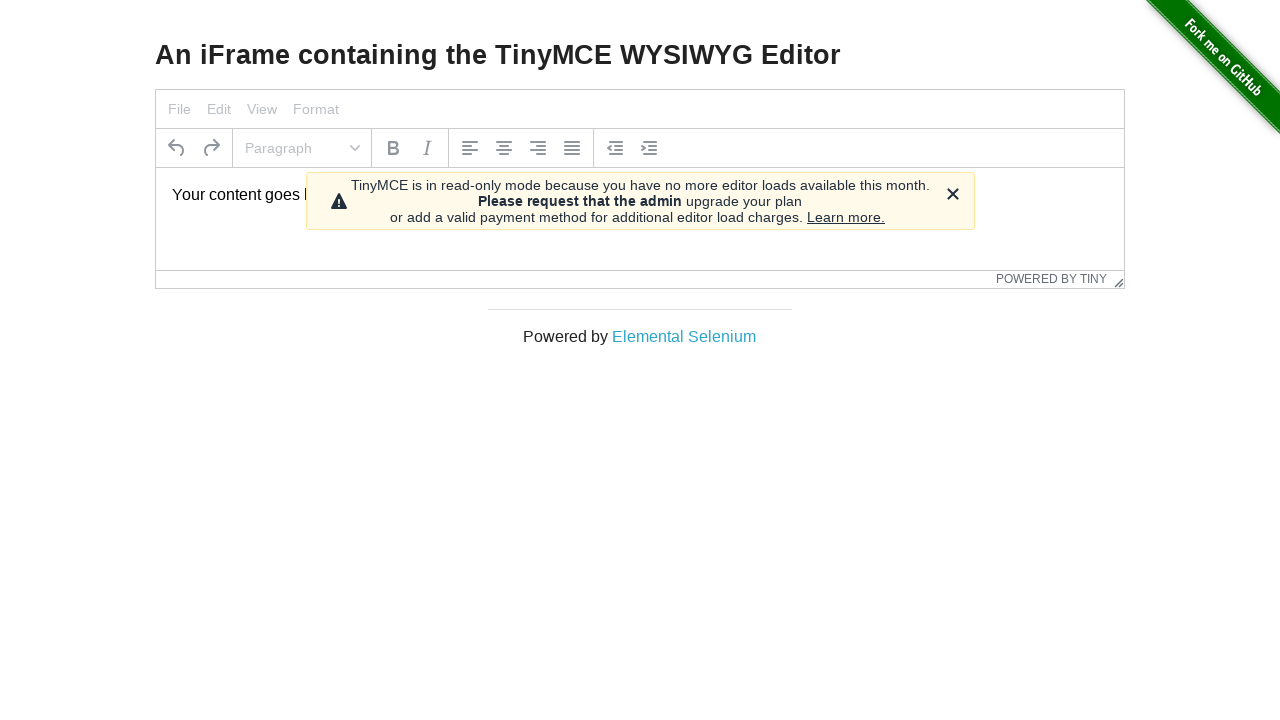

Retrieved text content from TinyMCE editor
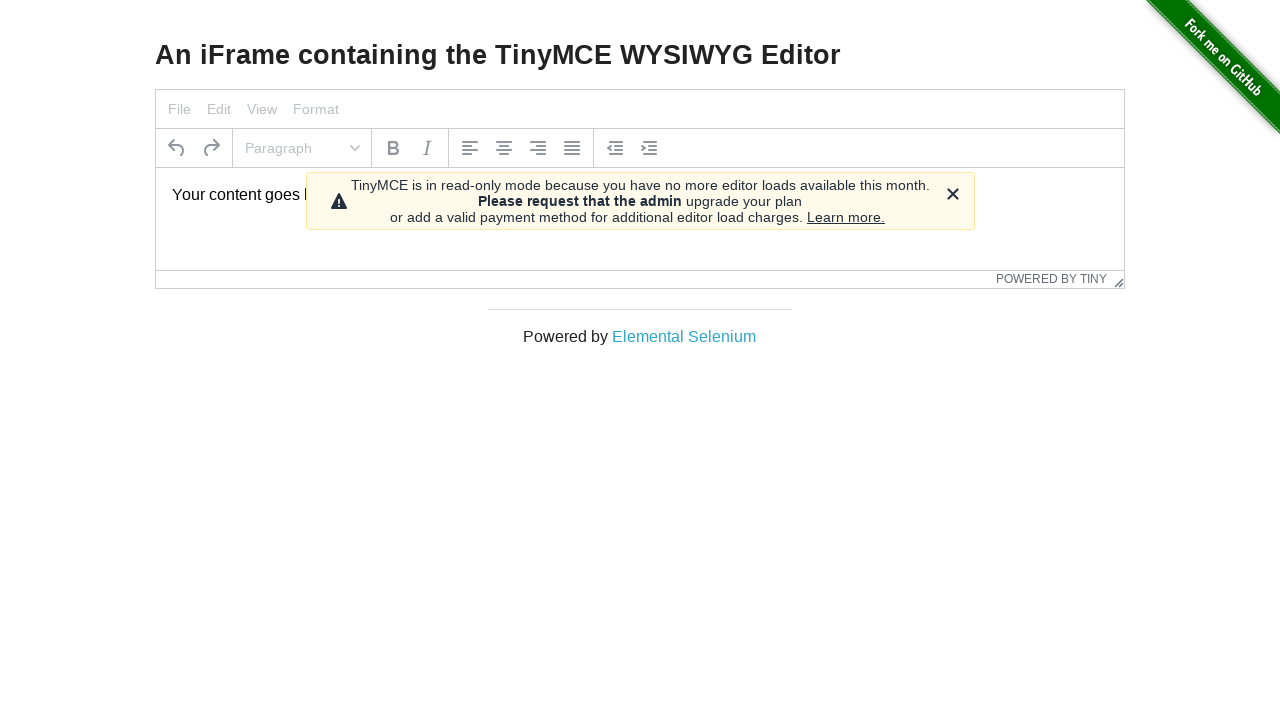

Verified that content is present in the iFrame
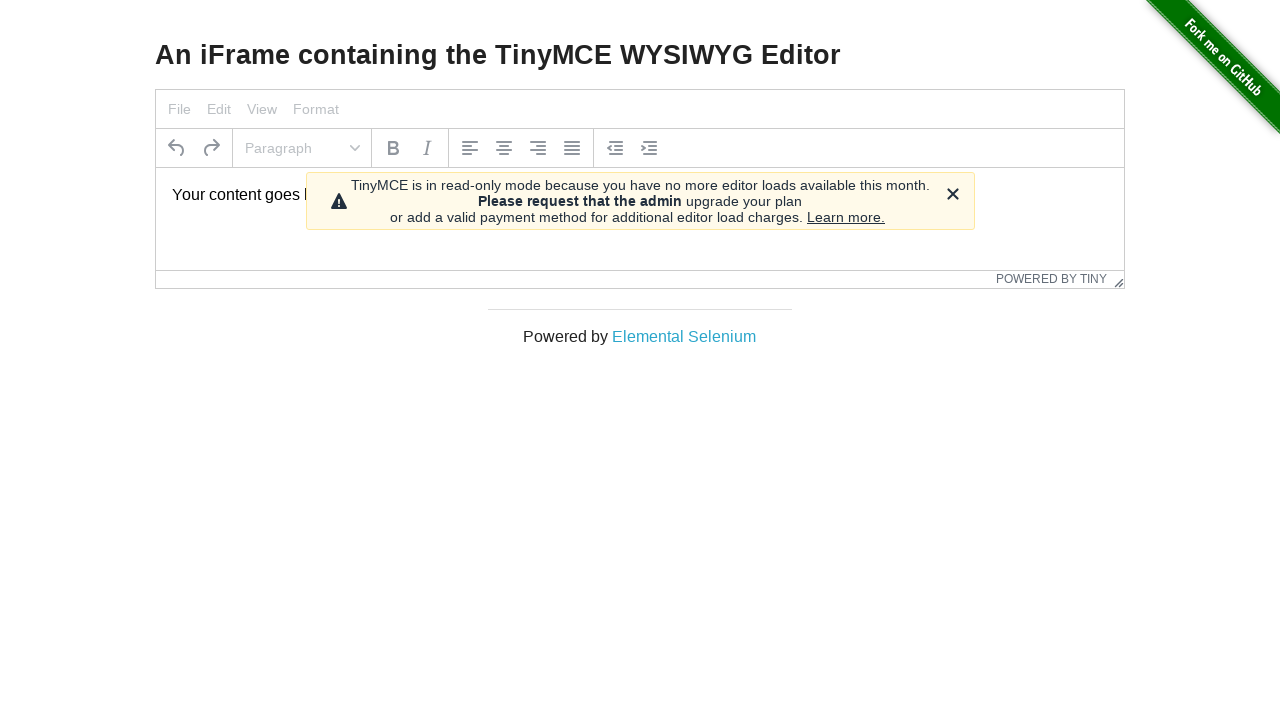

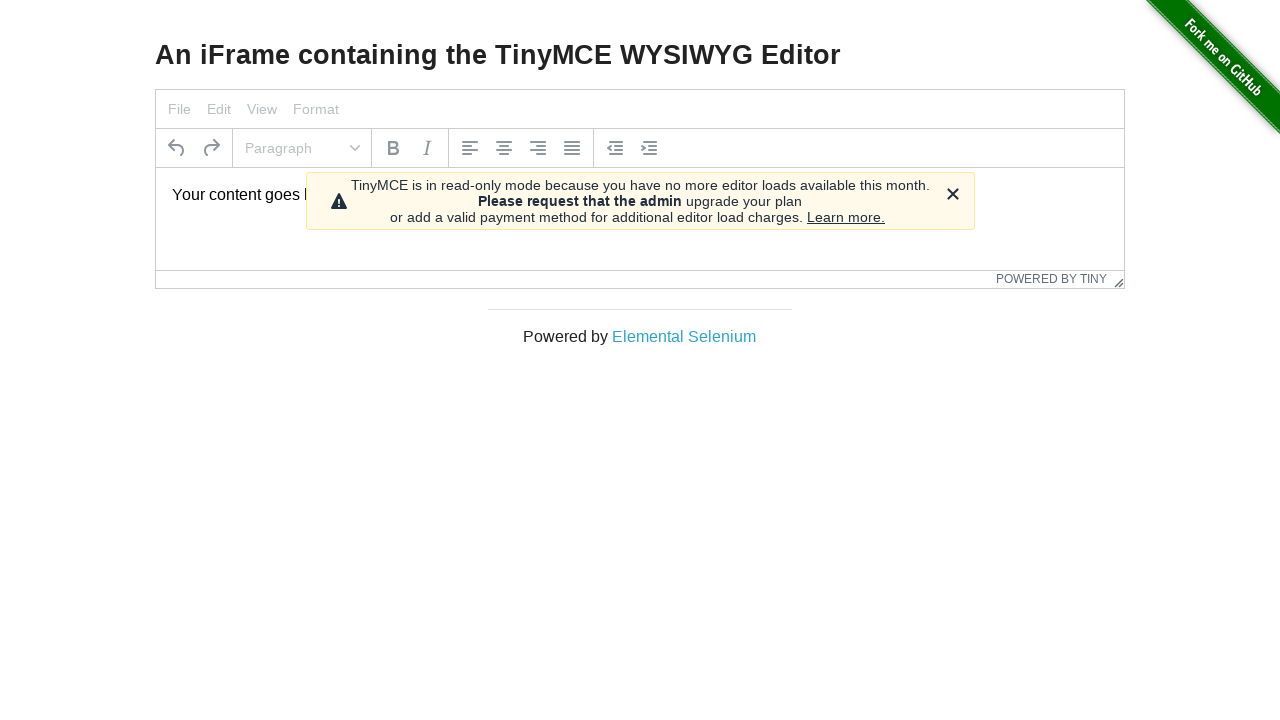